Tests browser navigation functionality by clicking a link, navigating to a different site, then using back and forward navigation controls to traverse browser history.

Starting URL: https://adactinhotelapp.com/

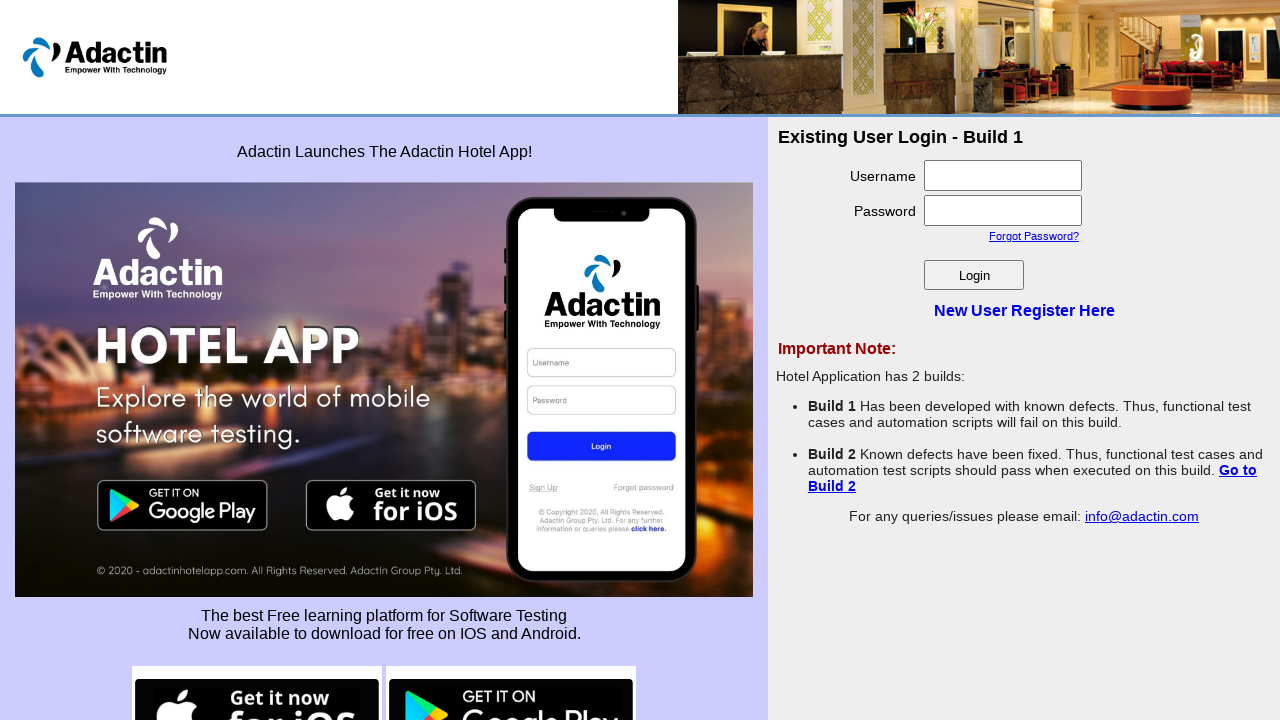

Clicked 'Forgot Password?' link at (1034, 236) on text=Forgot Password?
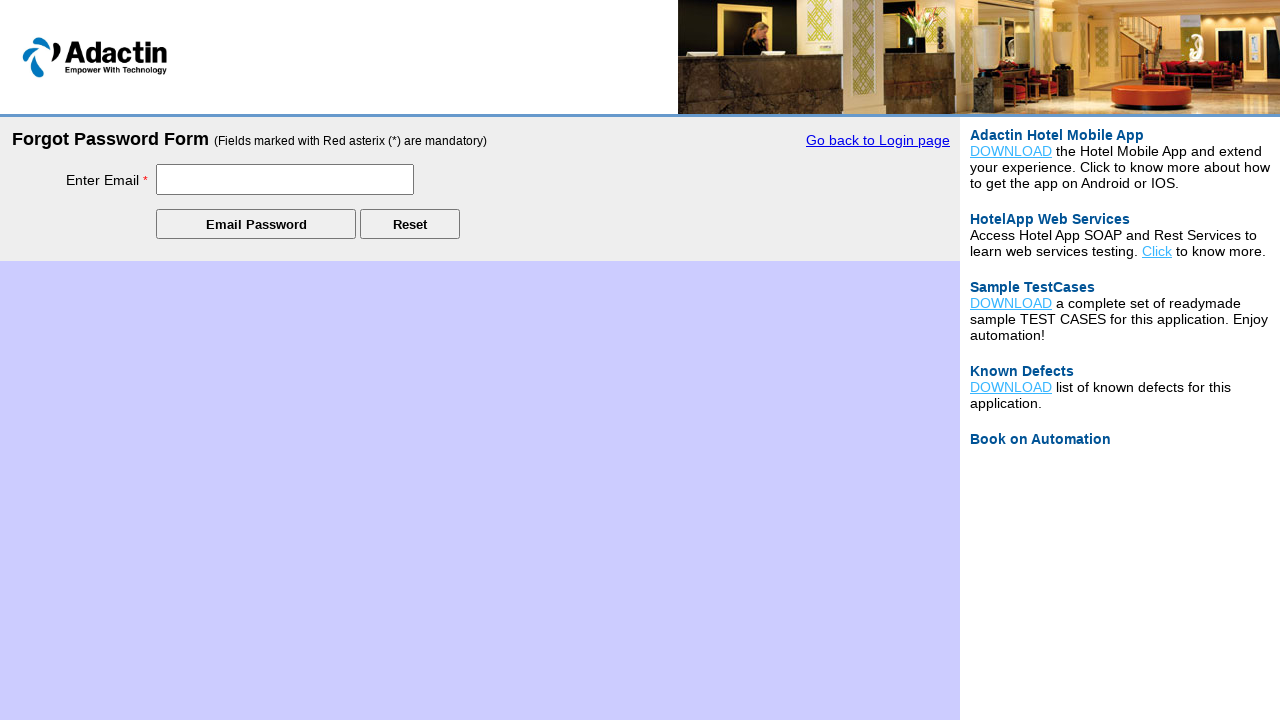

Waited for page to load after clicking Forgot Password link
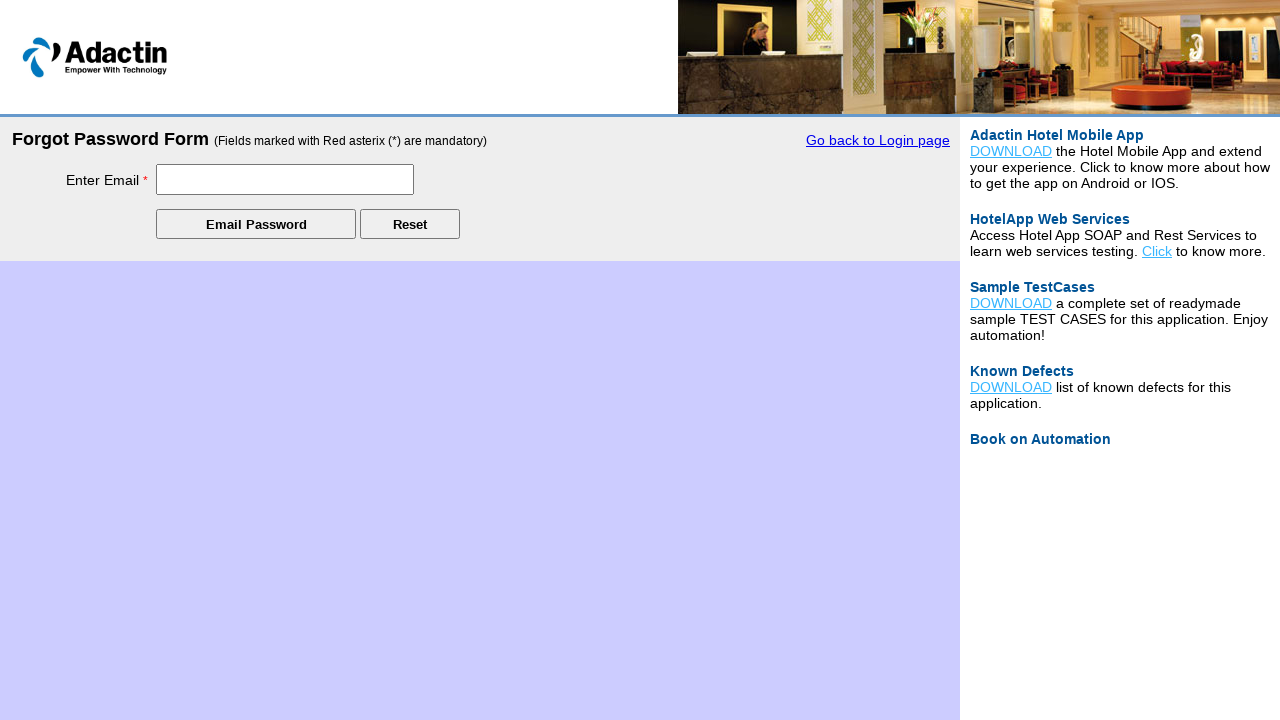

Navigated to ParaBank website
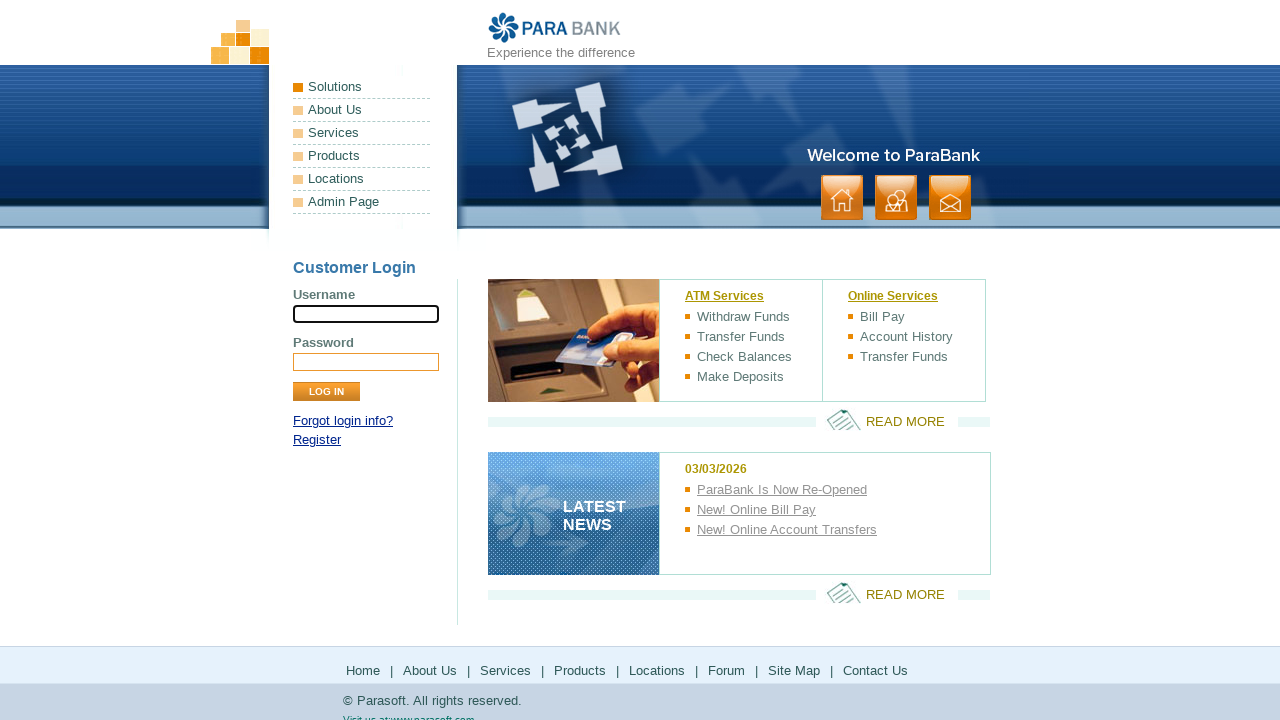

Waited for ParaBank page to load
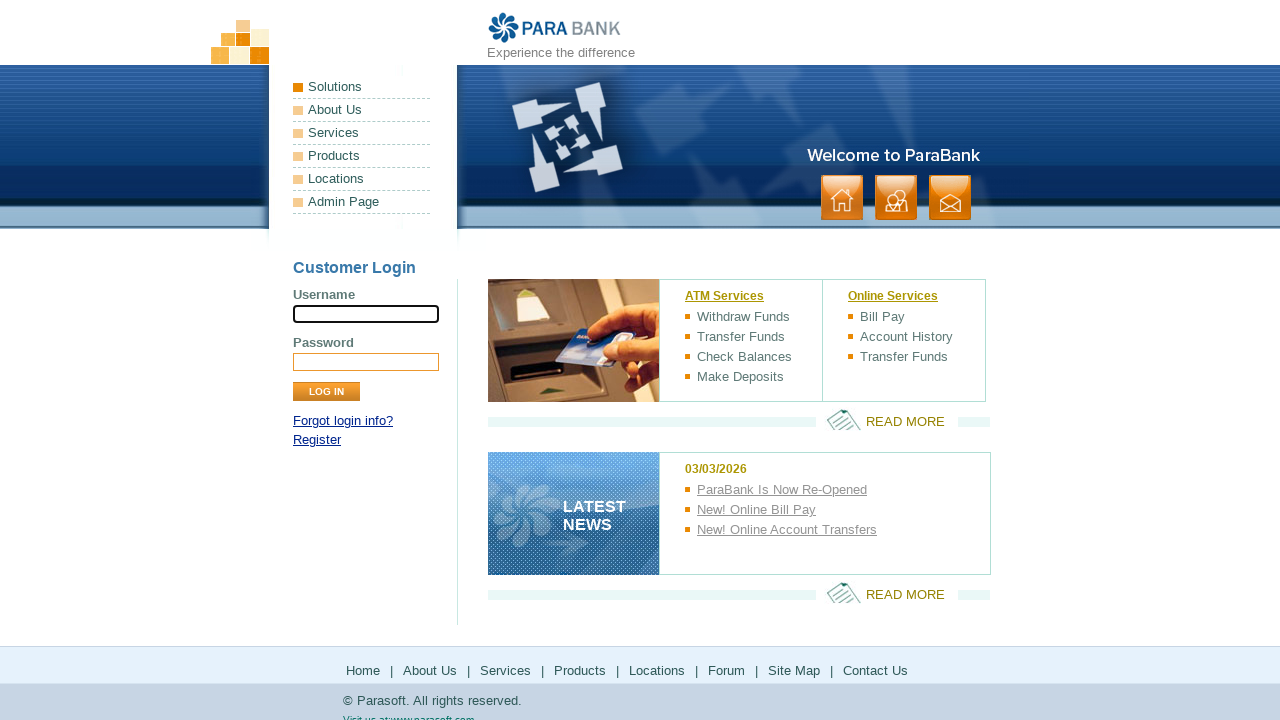

Navigated back to previous page in browser history
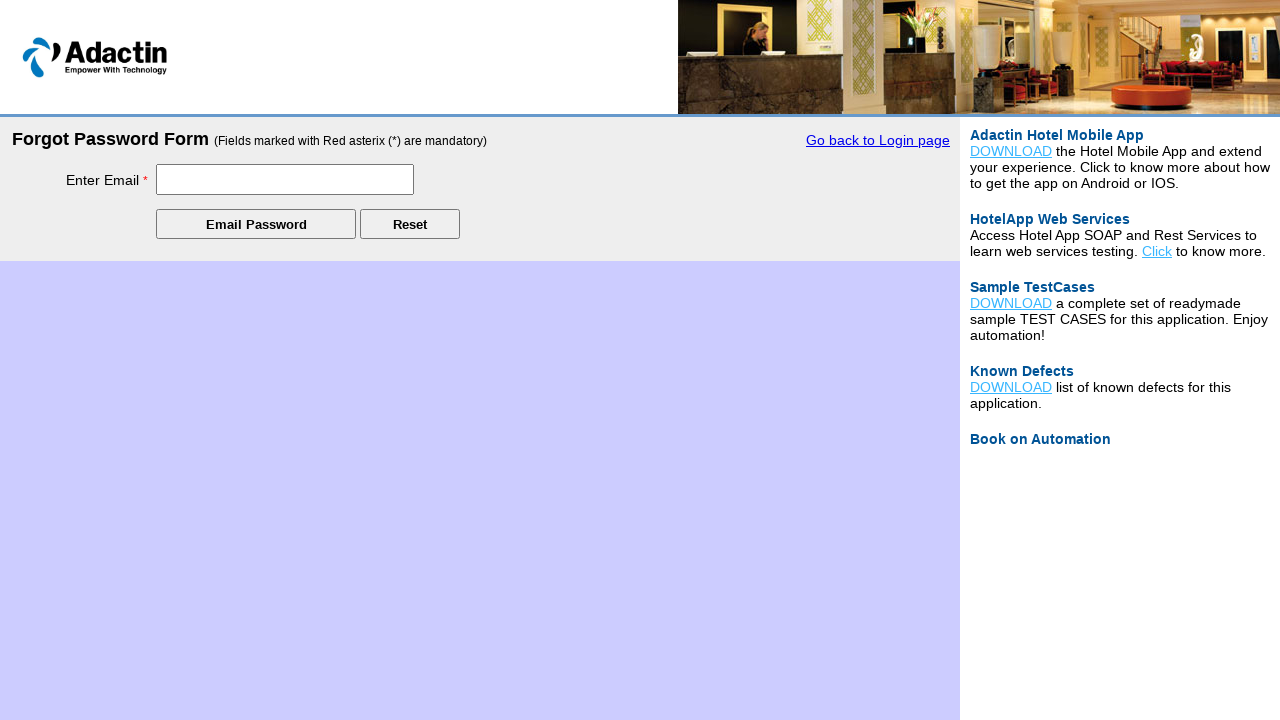

Waited for page to load after navigating back
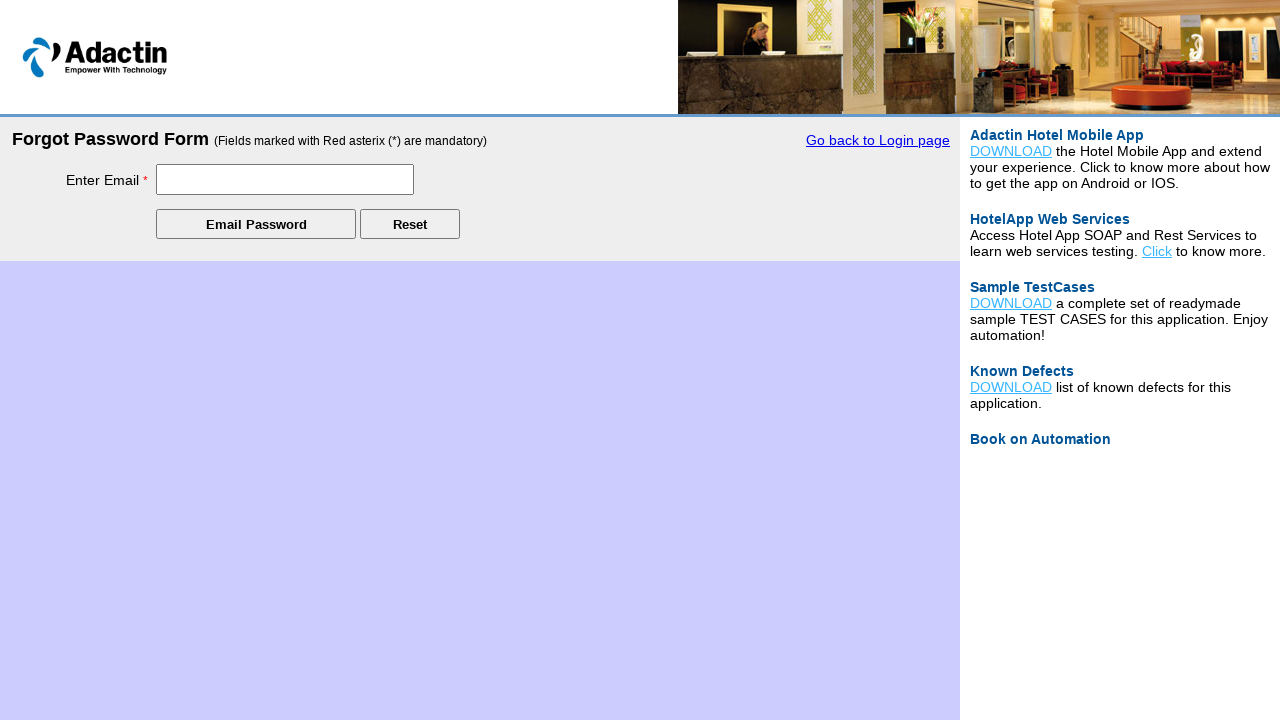

Navigated forward to next page in browser history
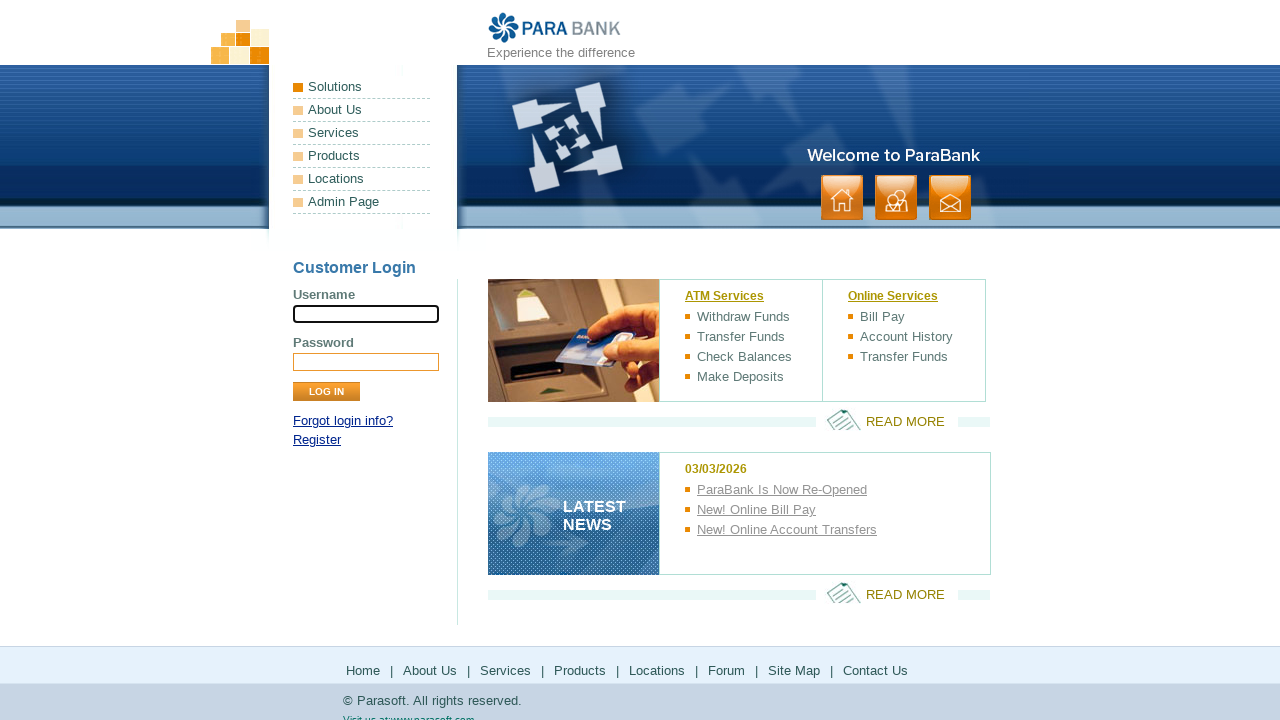

Waited for page to load after navigating forward
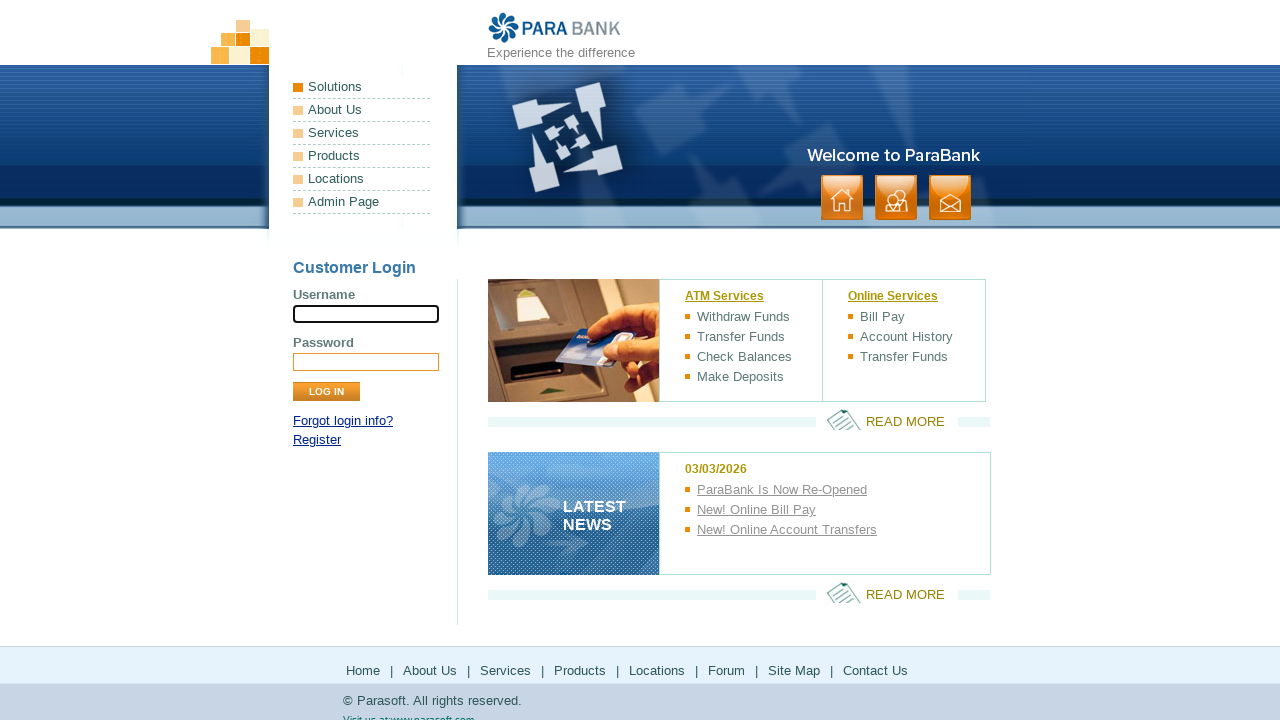

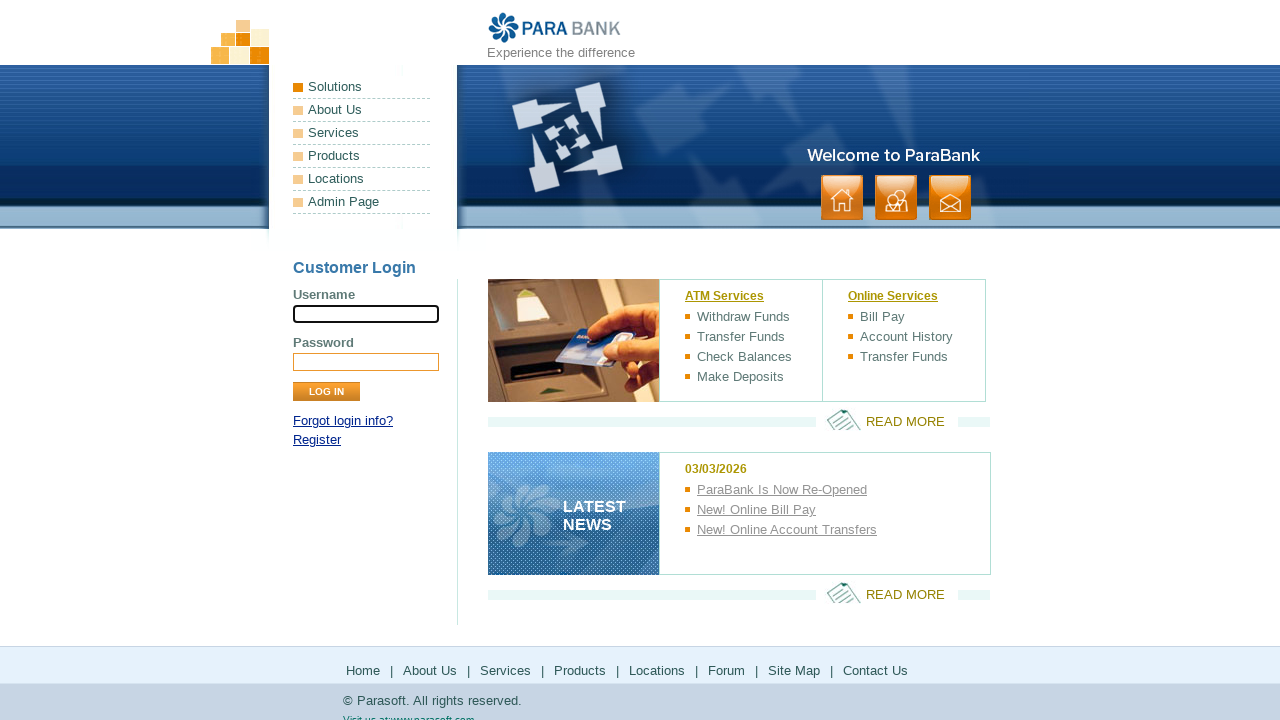